Tests autosuggest dropdown functionality by typing "AU" in the search field and selecting "Saudi Arabia" from the suggestions

Starting URL: https://rahulshettyacademy.com/dropdownsPractise/

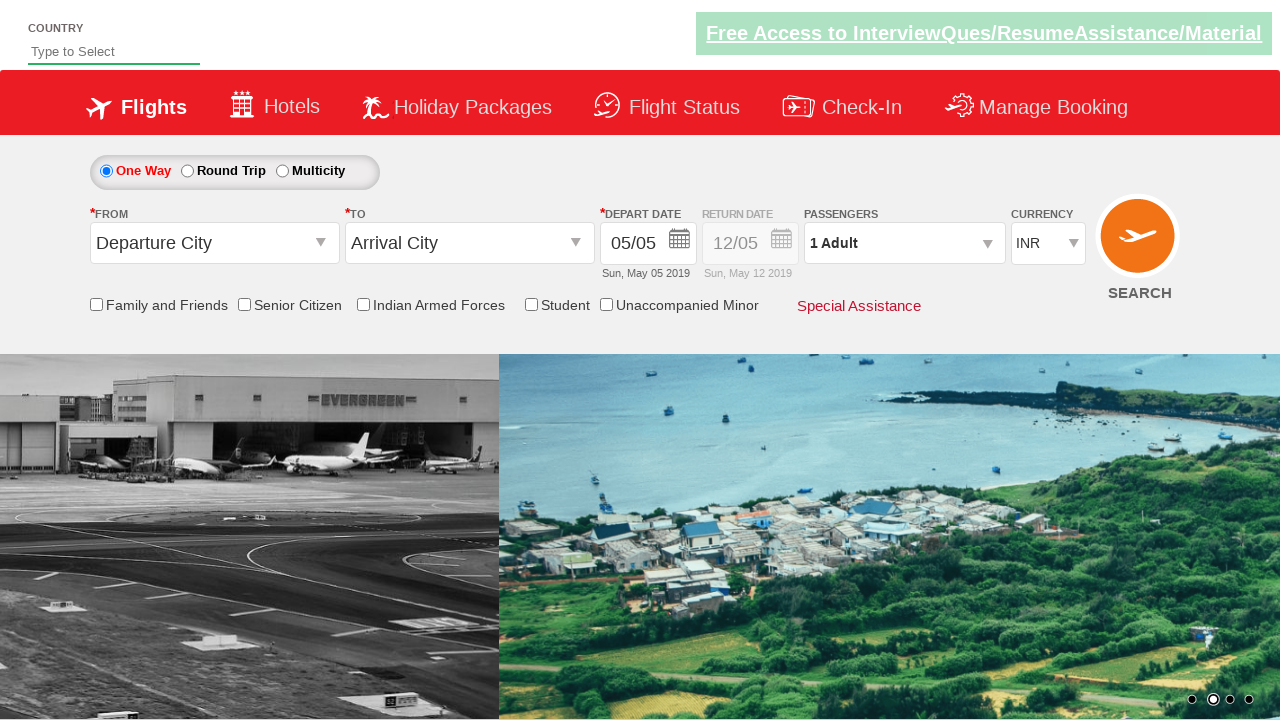

Located all checkboxes on the page - found 6 total
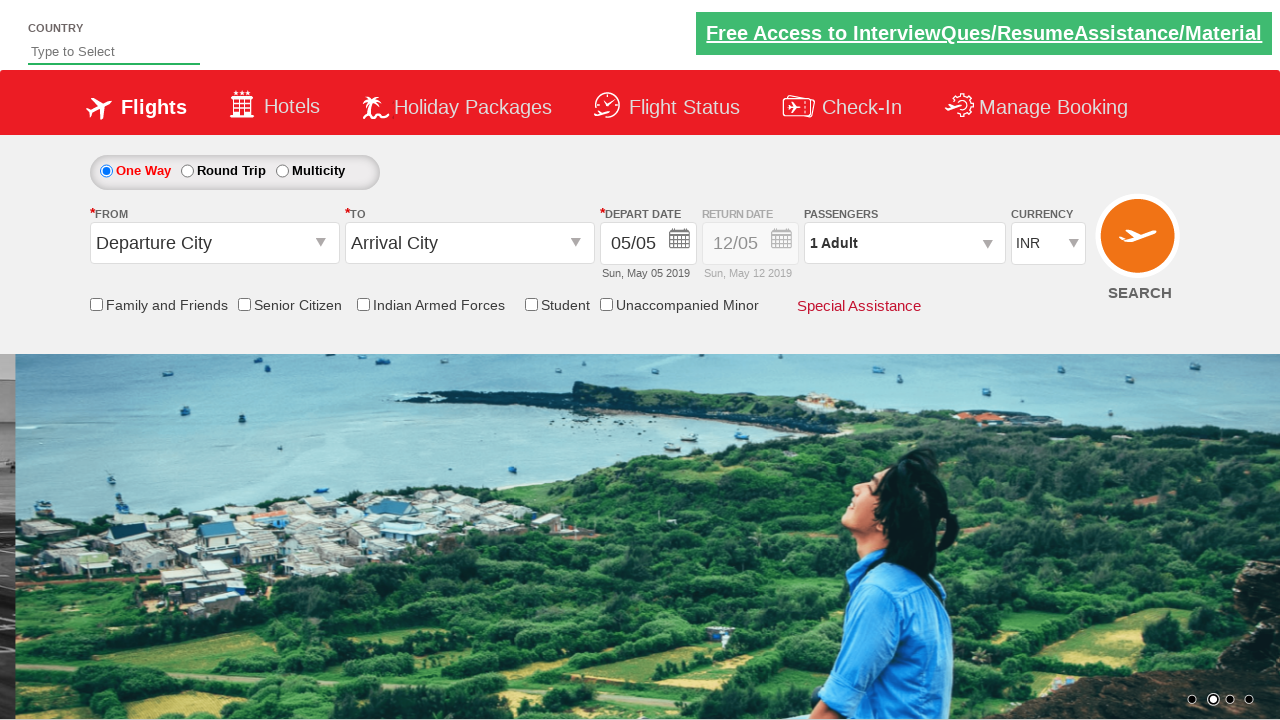

Typed 'AU' in the autosuggest search field on #autosuggest
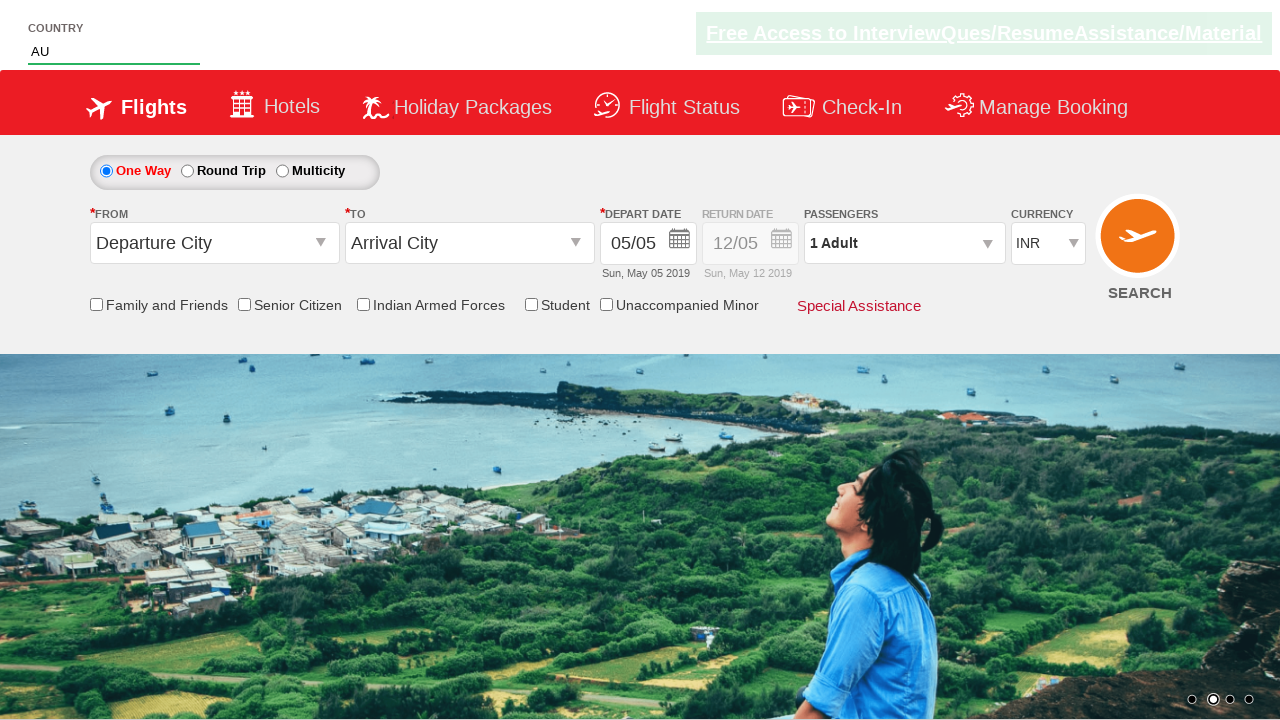

Autosuggest dropdown suggestions loaded
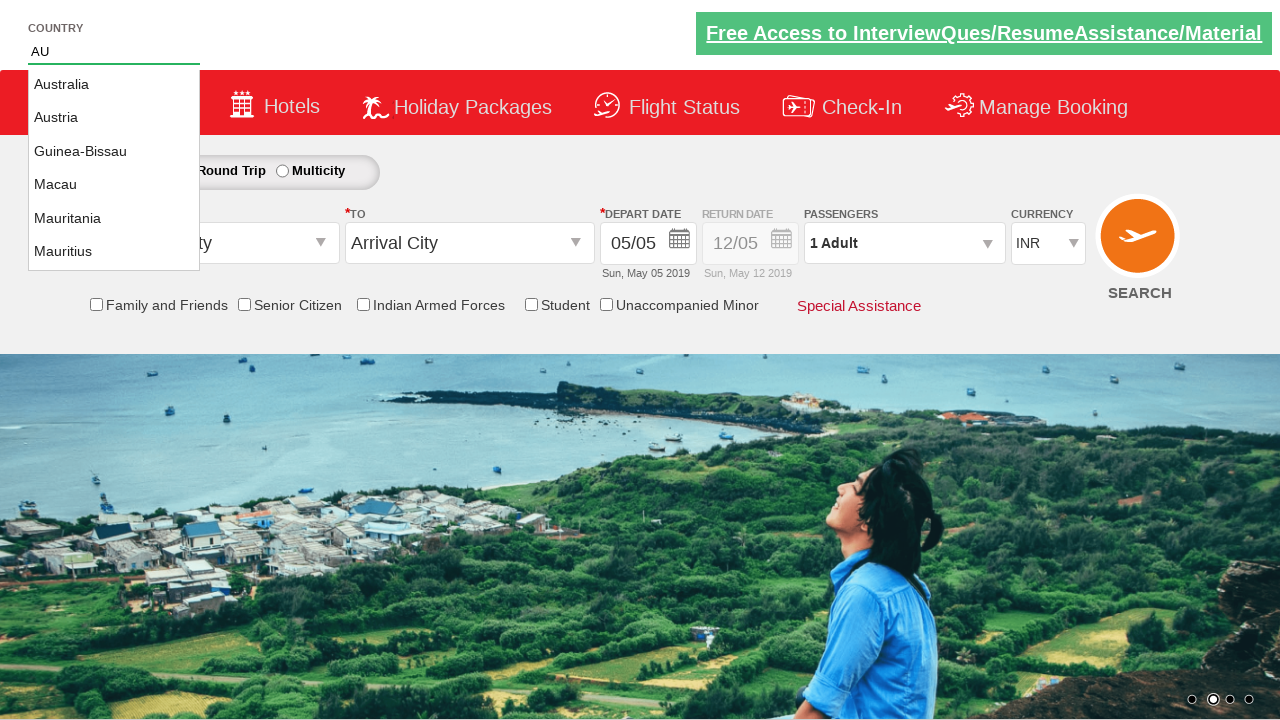

Retrieved all suggestion items - found 10 options
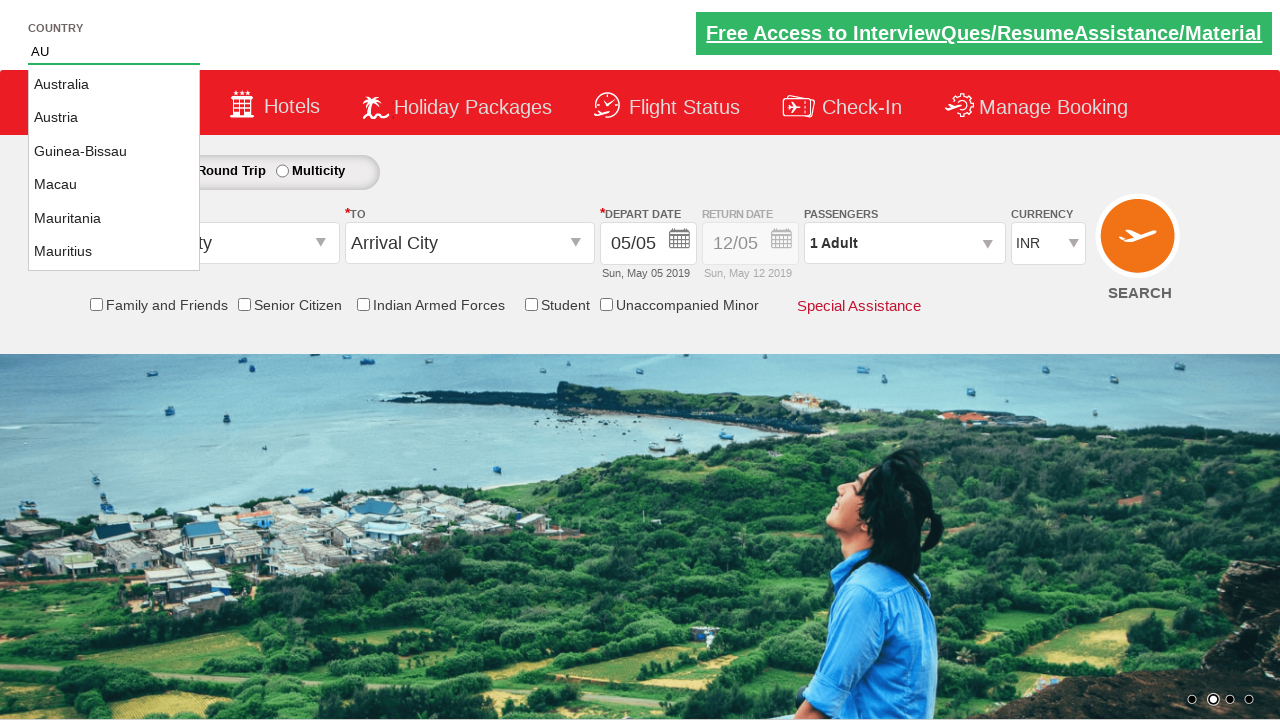

Selected 'Saudi Arabia' from autosuggest dropdown at (114, 218) on li[class='ui-menu-item'] a >> nth=8
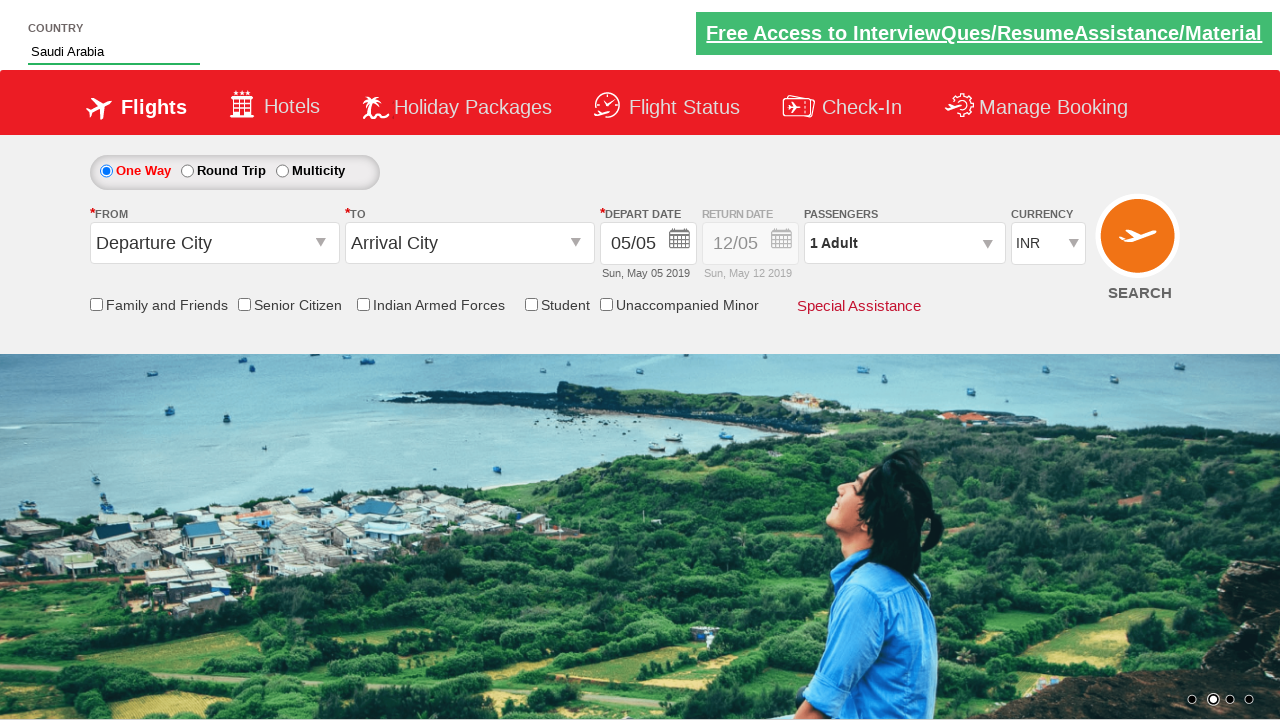

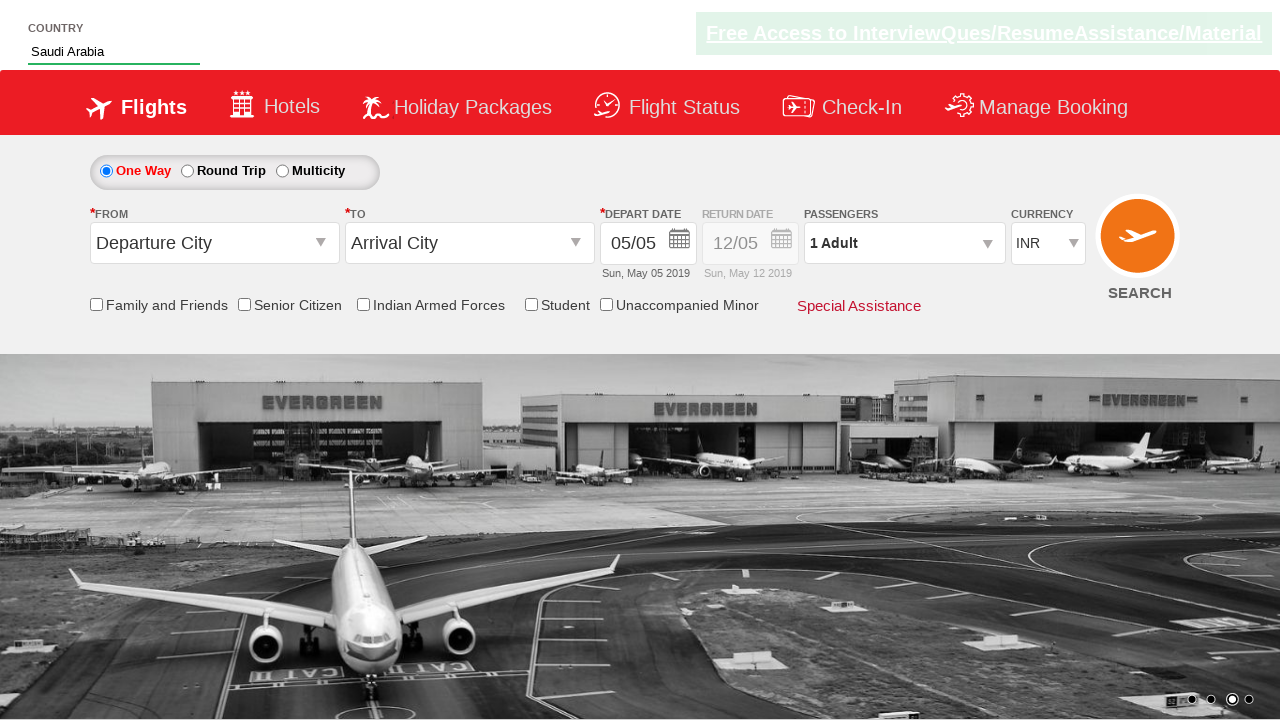